Tests the Python.org search functionality by entering "pycon" in the search field and submitting the search form.

Starting URL: http://www.python.org

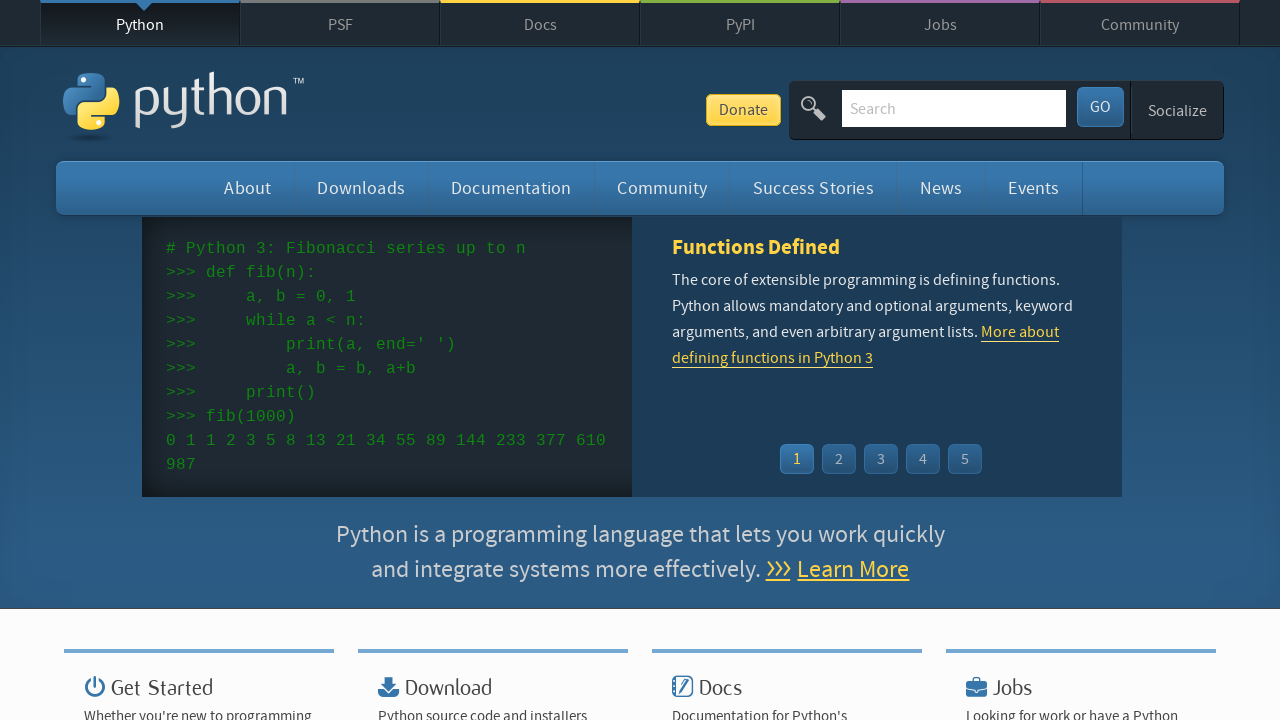

Verified 'Python' is in page title
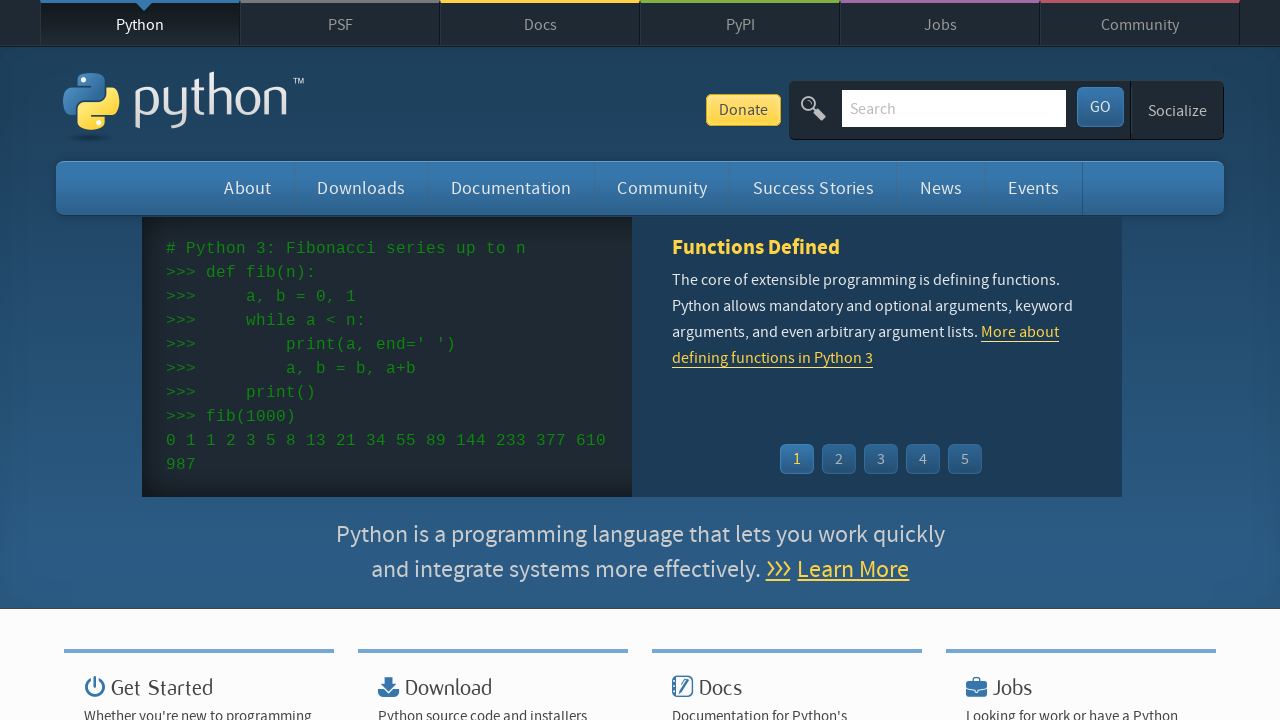

Filled search field with 'pycon' on input[name='q']
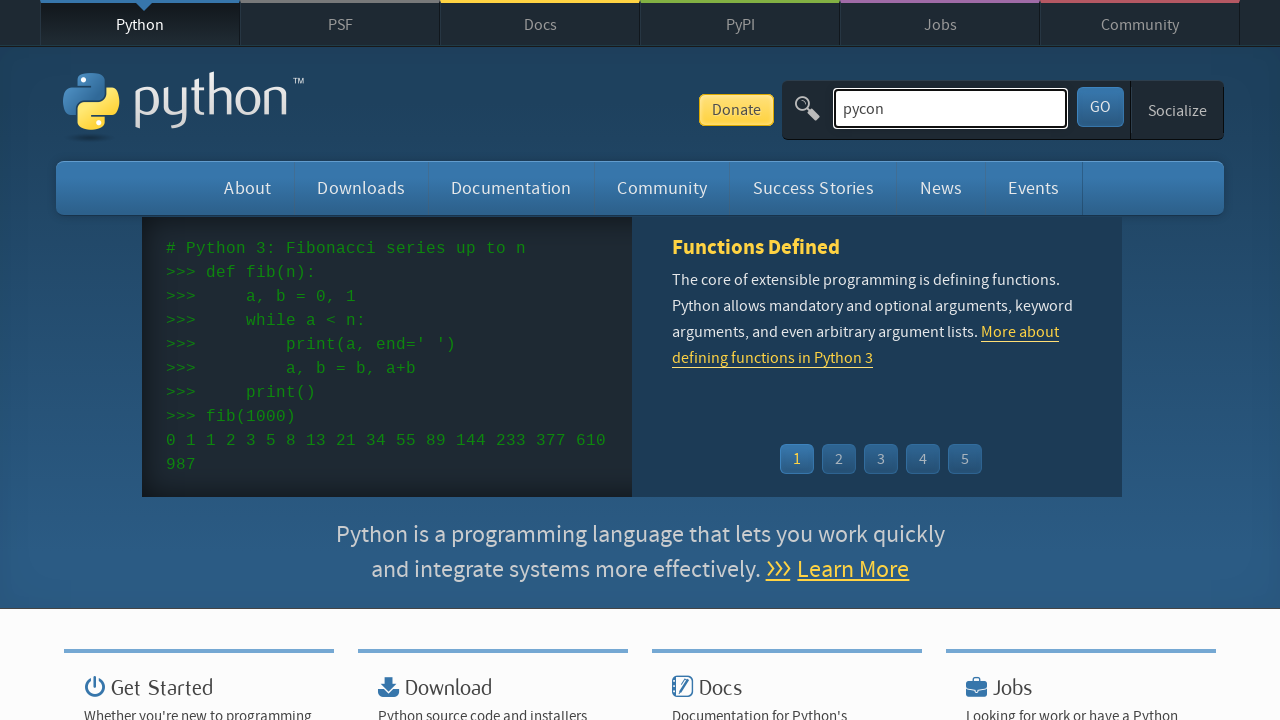

Pressed Enter to submit search form on input[name='q']
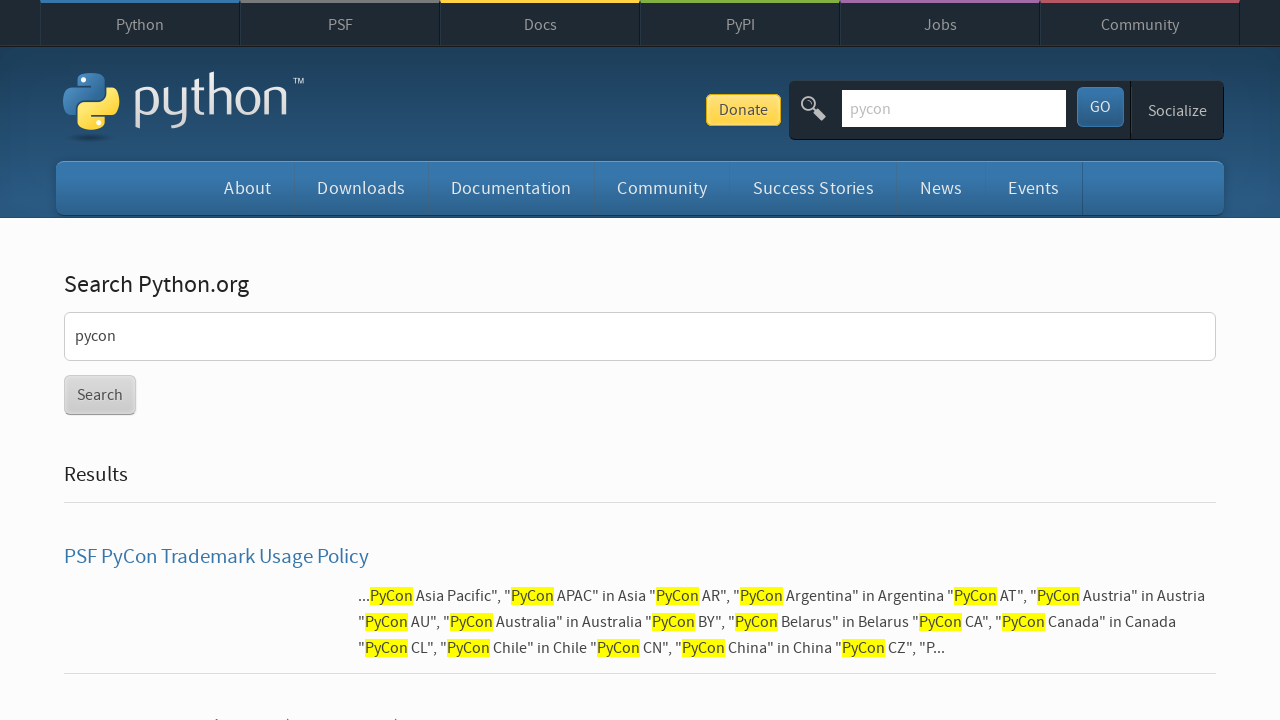

Search results page loaded
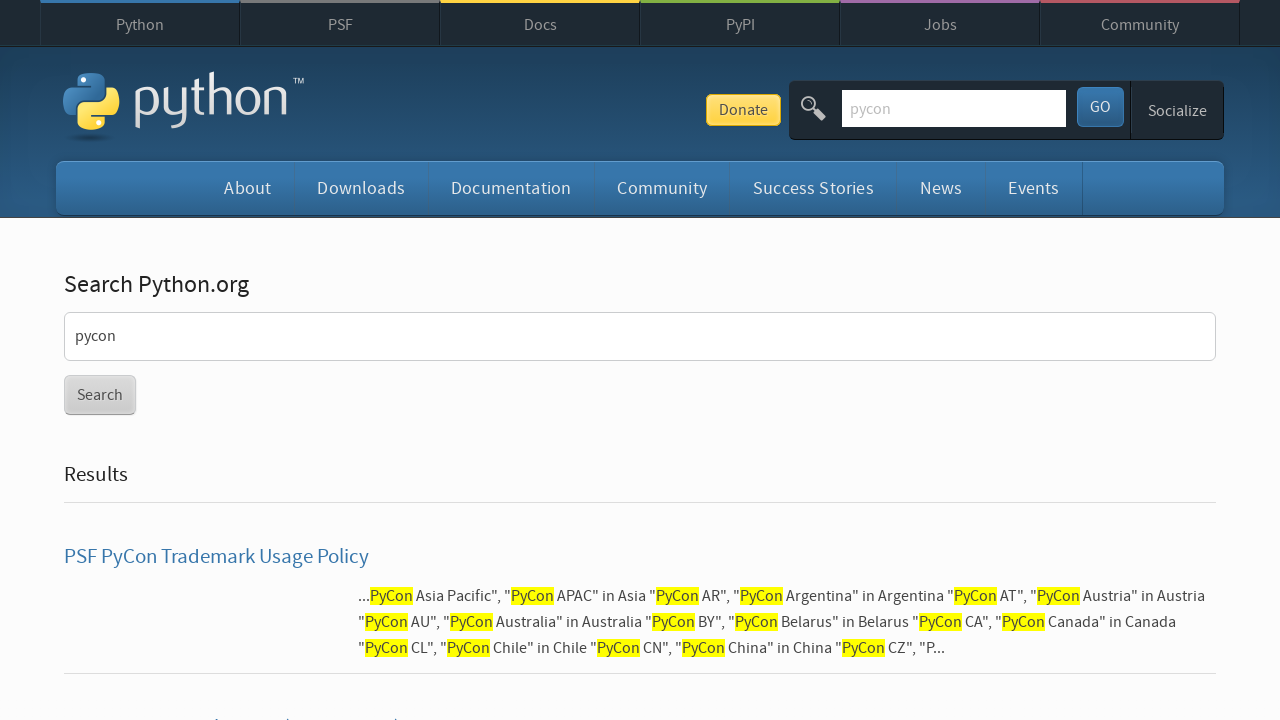

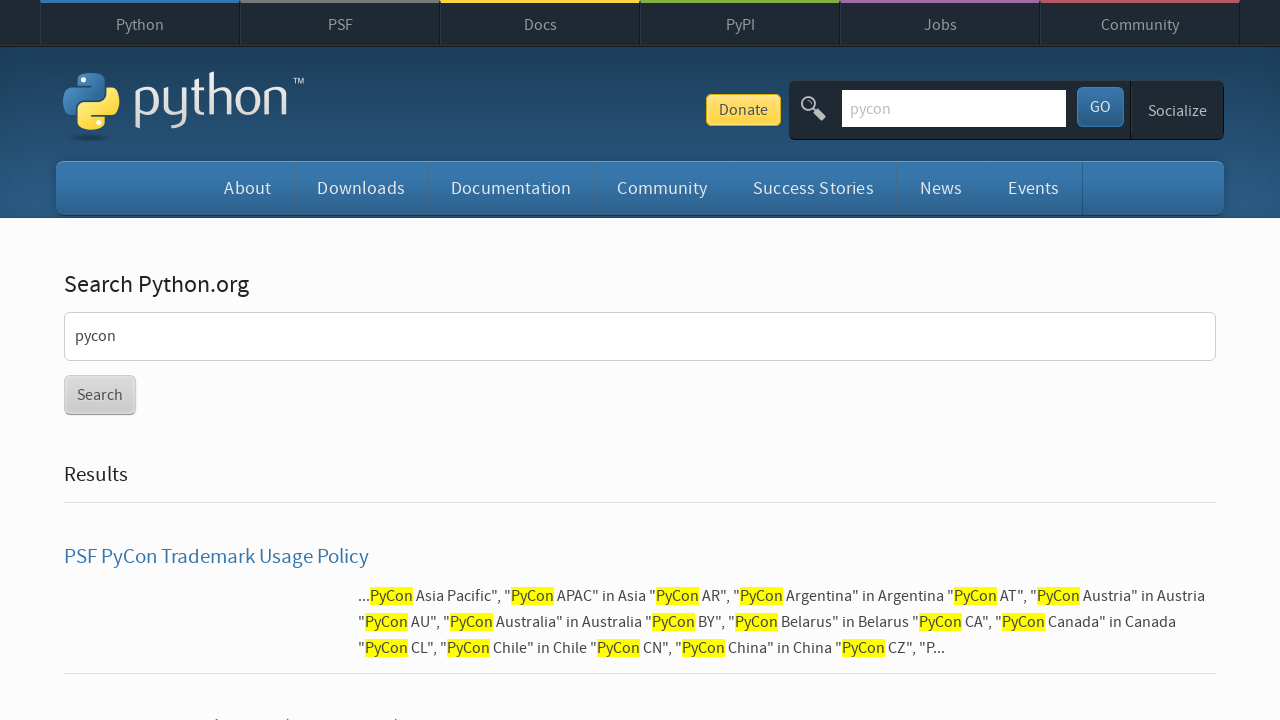